Tests a form submission on Sauce Labs guinea pig test page by filling text fields, conditionally toggling checkboxes based on client time, and submitting the form

Starting URL: https://saucelabs.com/test/guinea-pig

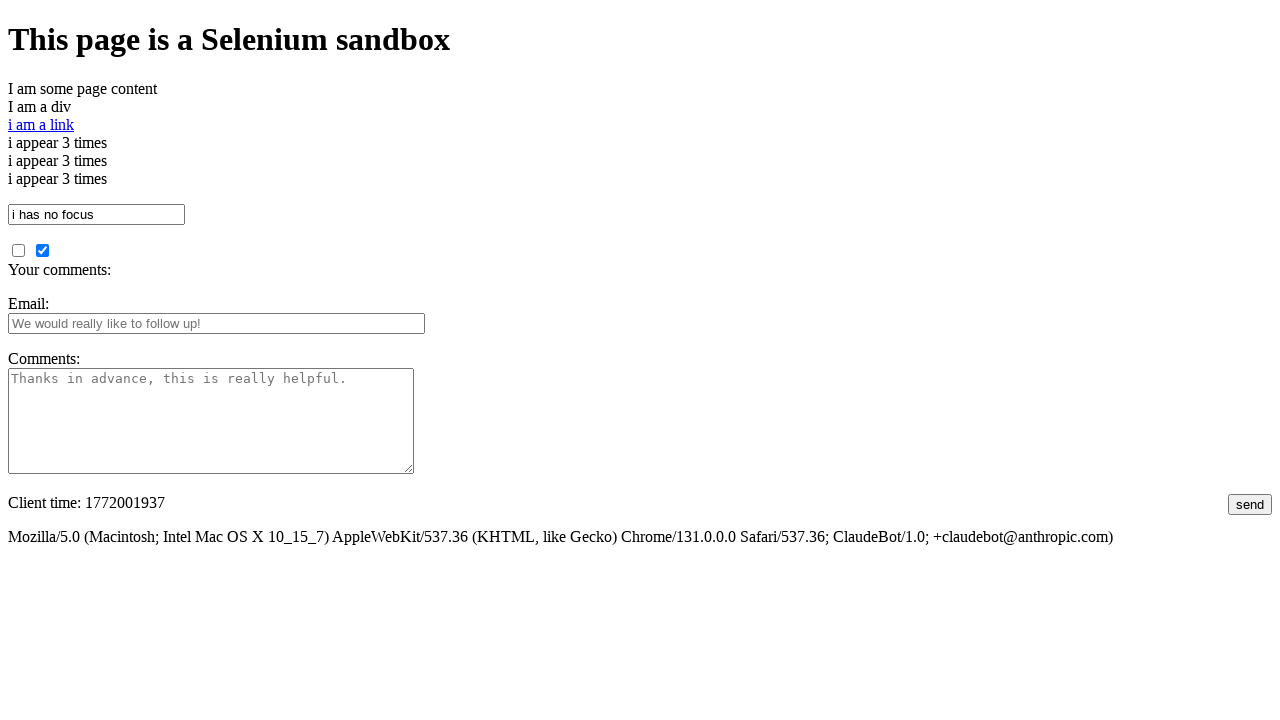

Clicked on the link element with id 'i_am_an_id' at (640, 107) on #i_am_an_id
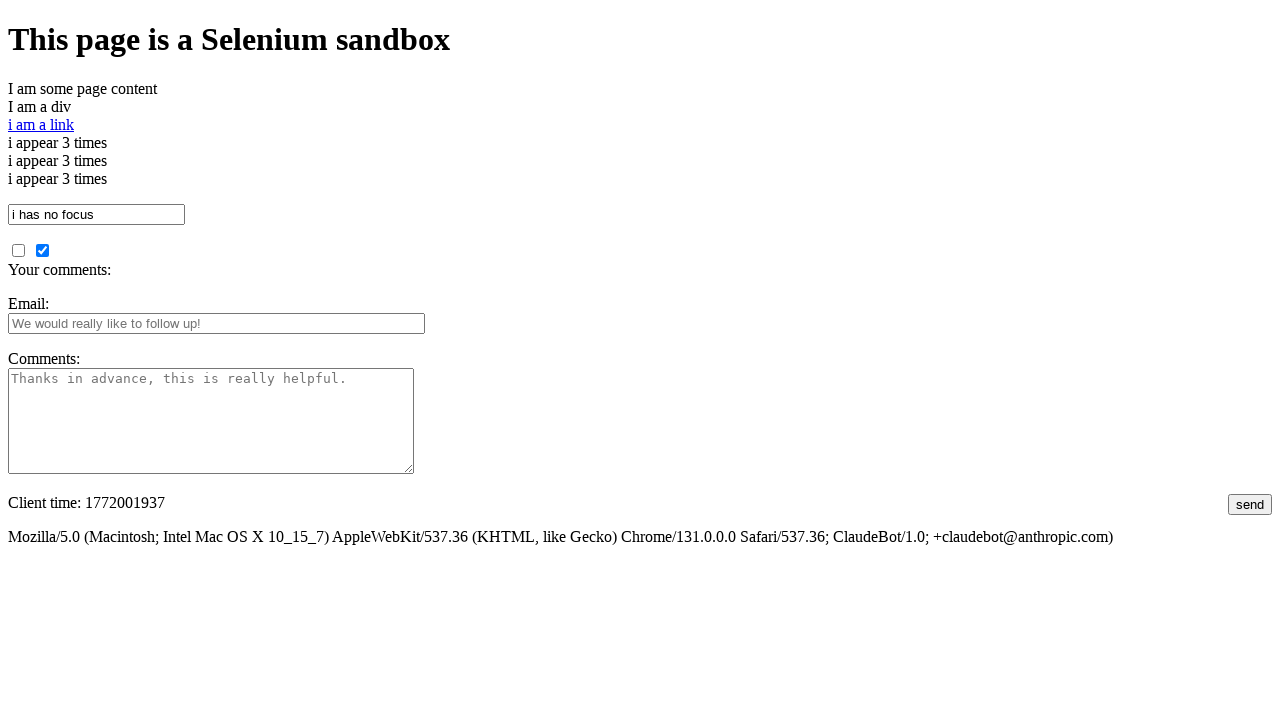

Filled textbox field with 'Testeeeee' on #i_am_a_textbox
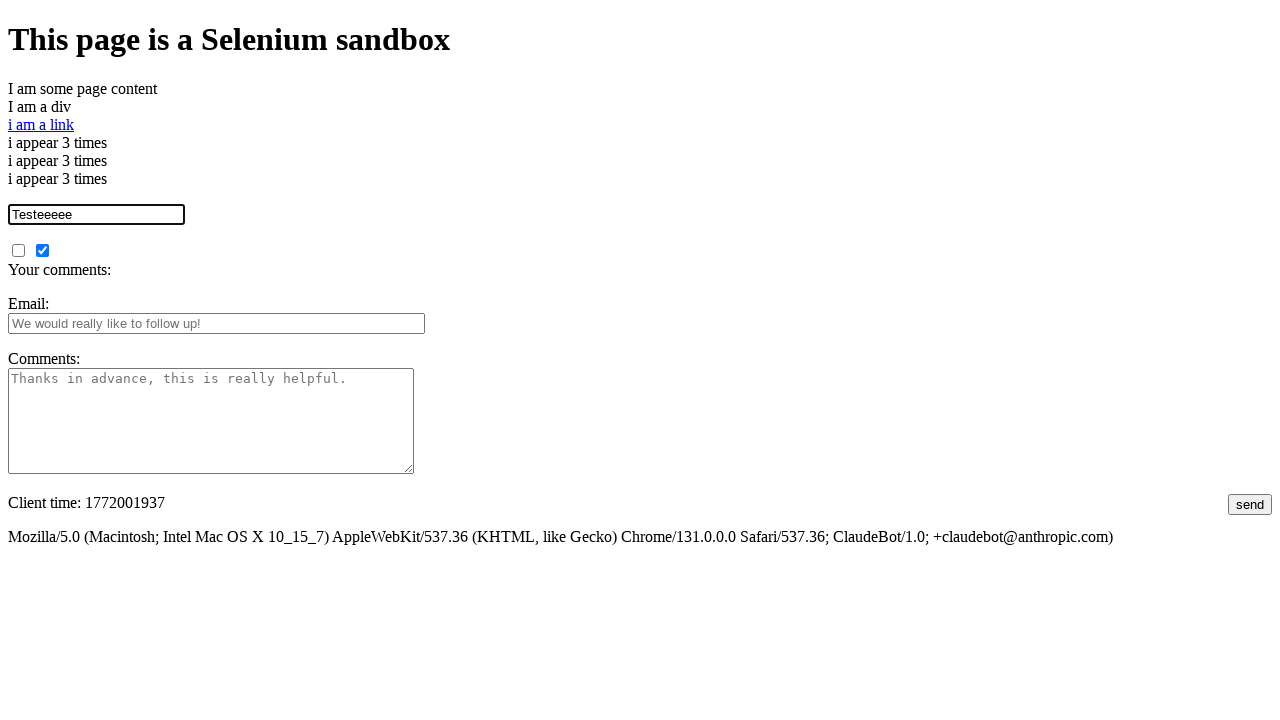

Filled email field with 'teste@gmail.com' on #fbemail
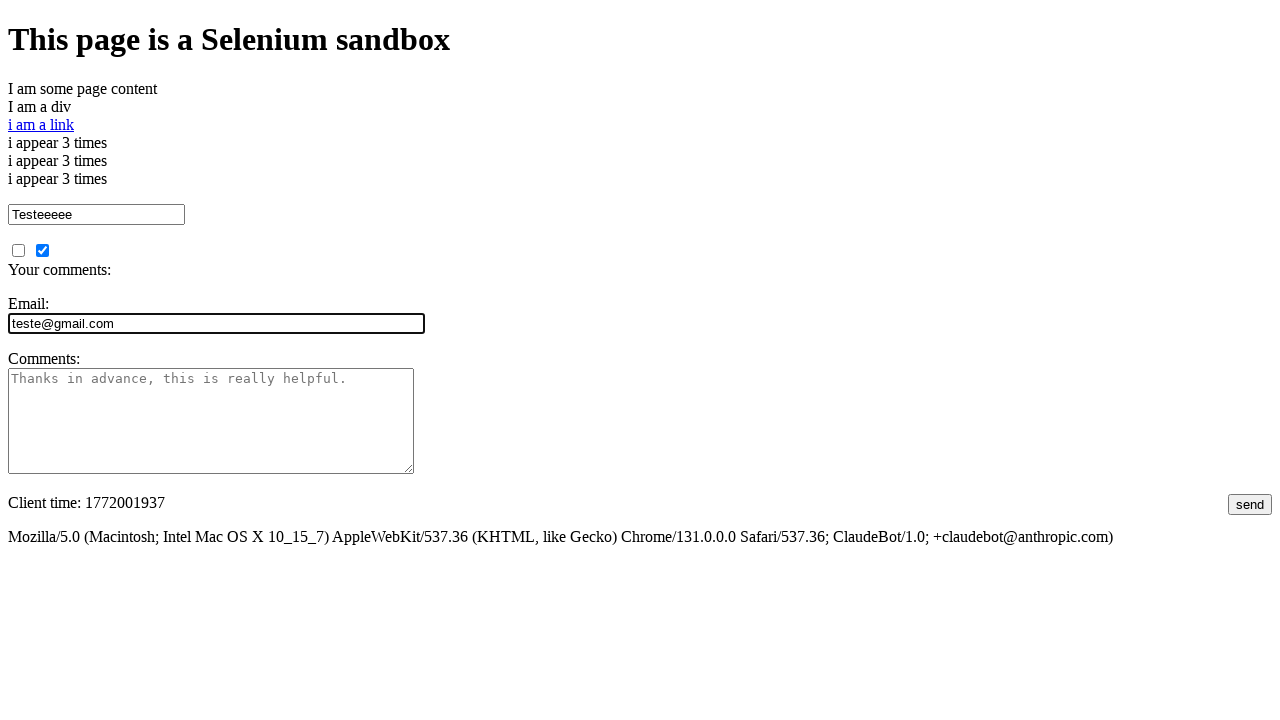

Filled comment textarea with 'Comentário teste' on #comments
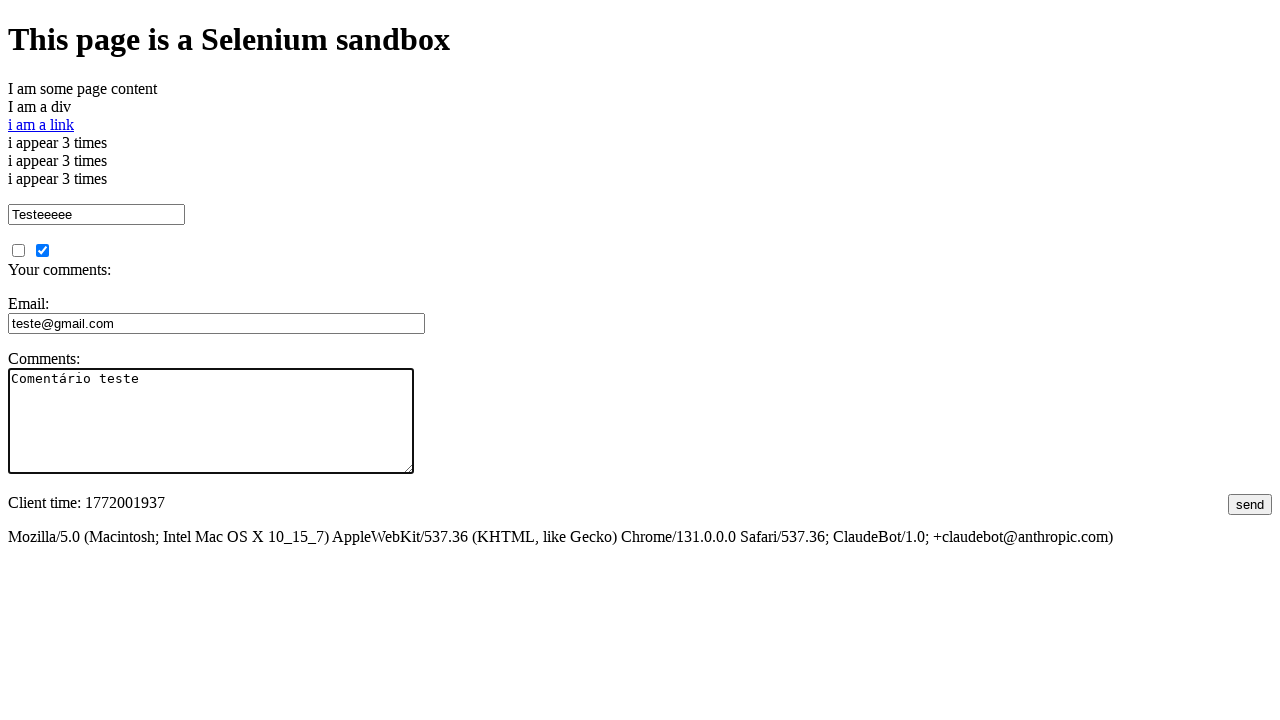

Retrieved client time value: 1772001937
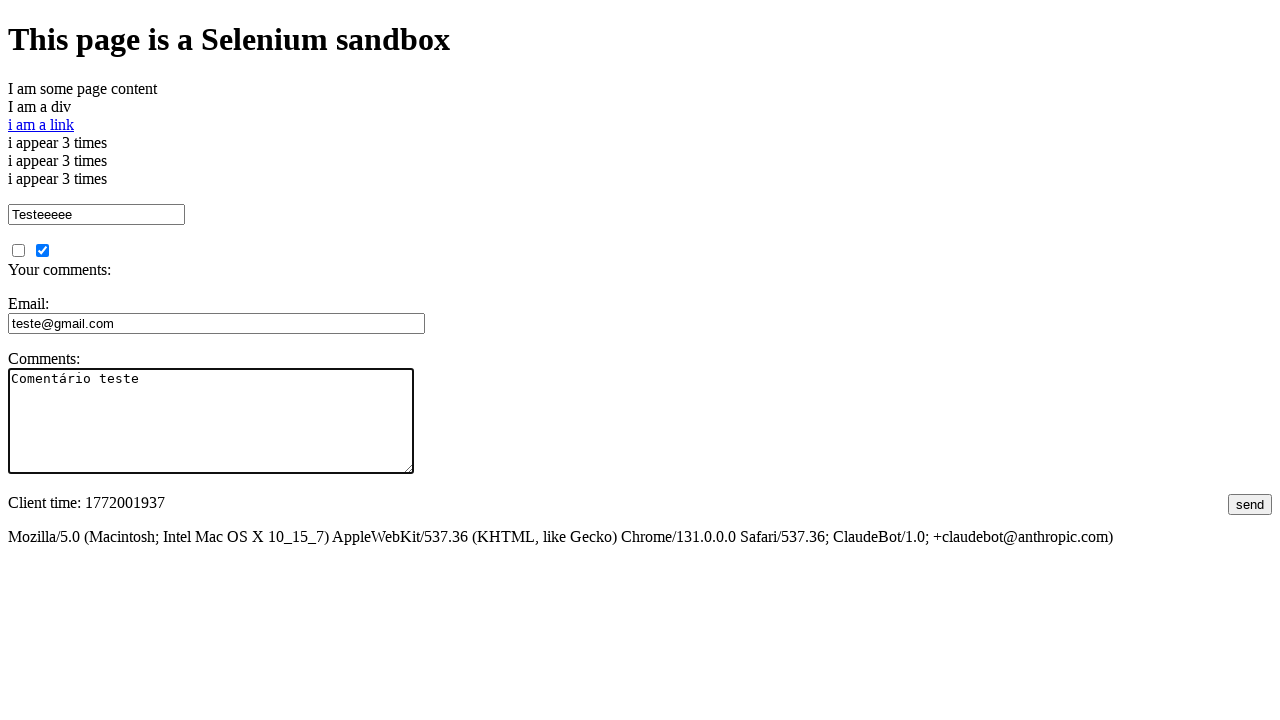

Client time is odd (1772001937), checked the unchecked checkbox at (18, 250) on #unchecked_checkbox
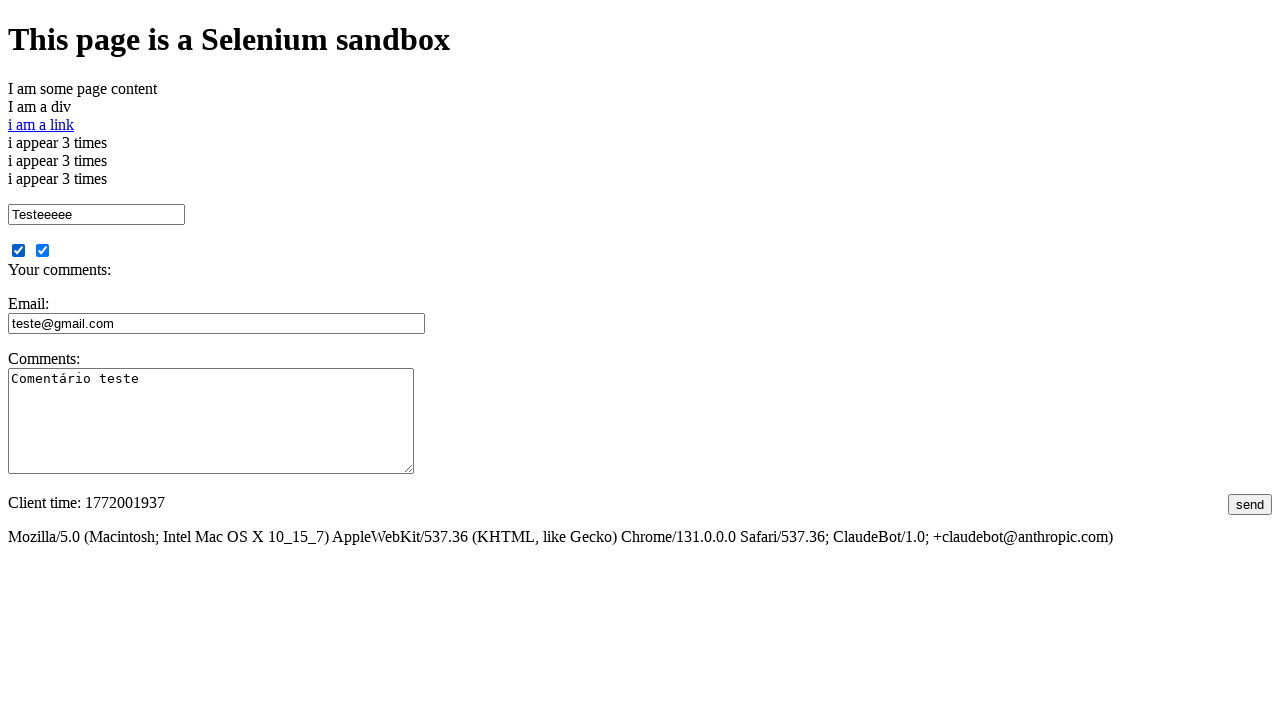

Clicked submit button to submit the form at (1250, 504) on #submit
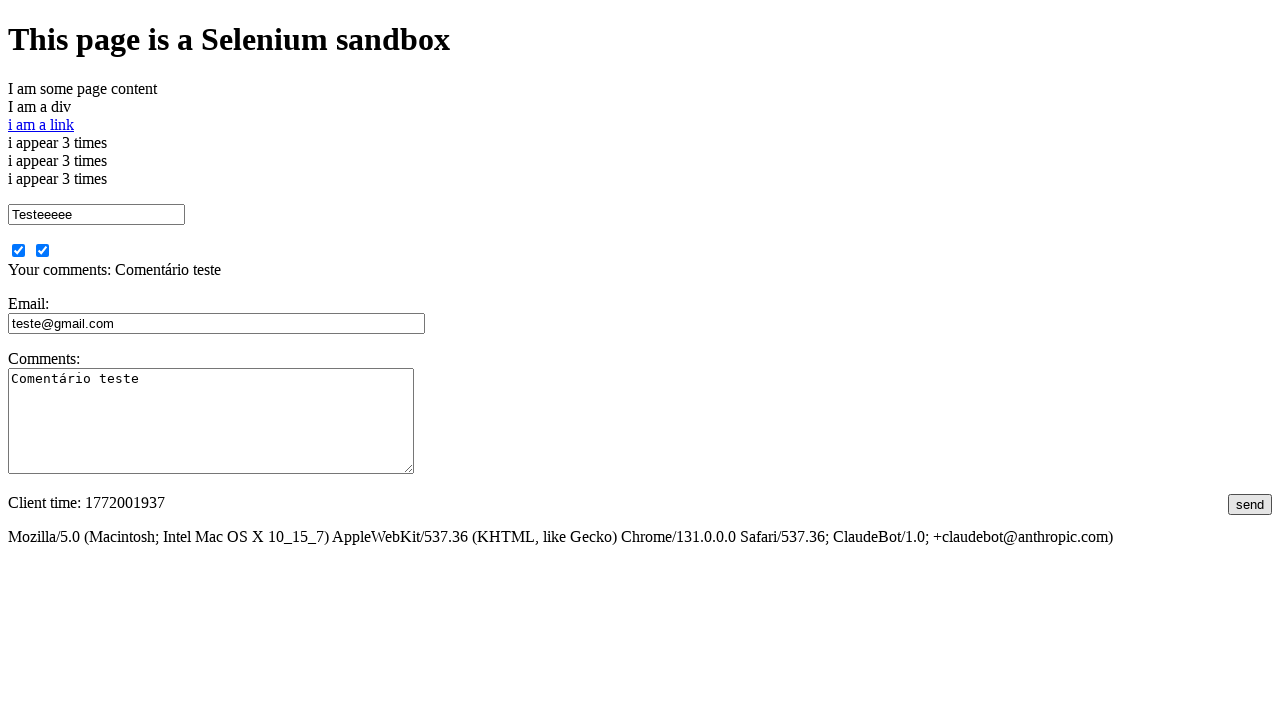

Form submission completed, page reached network idle state
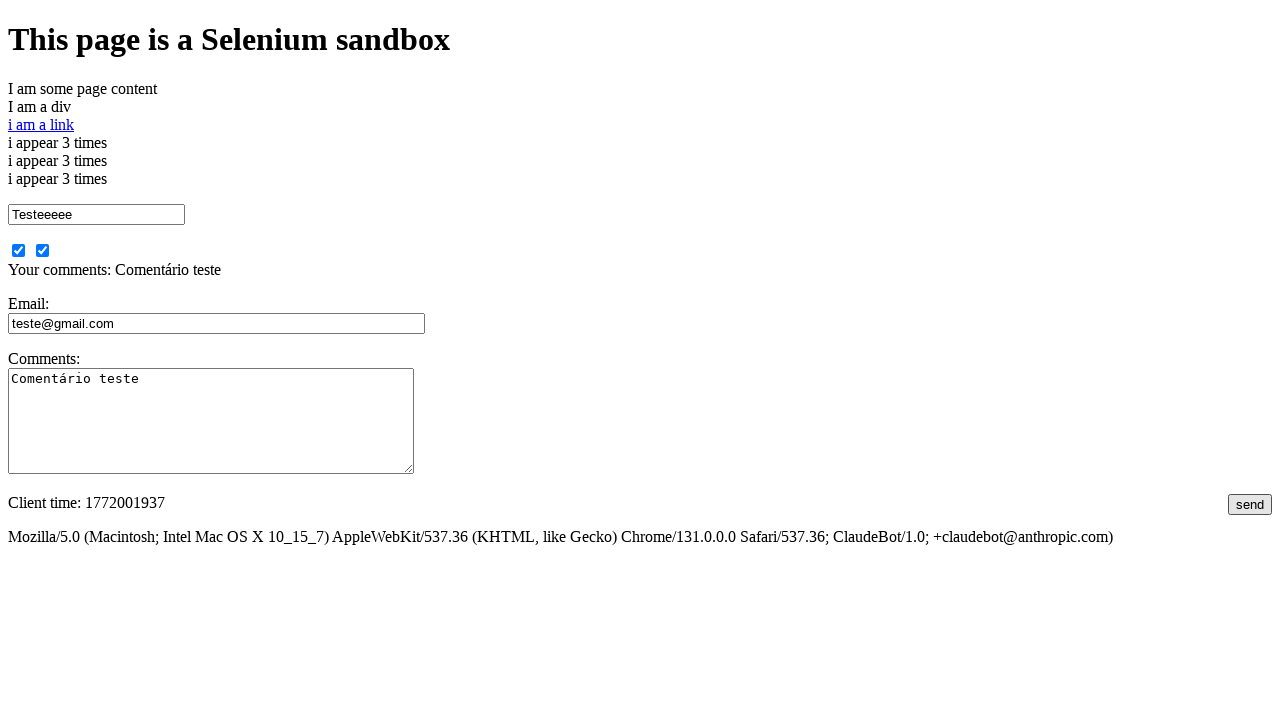

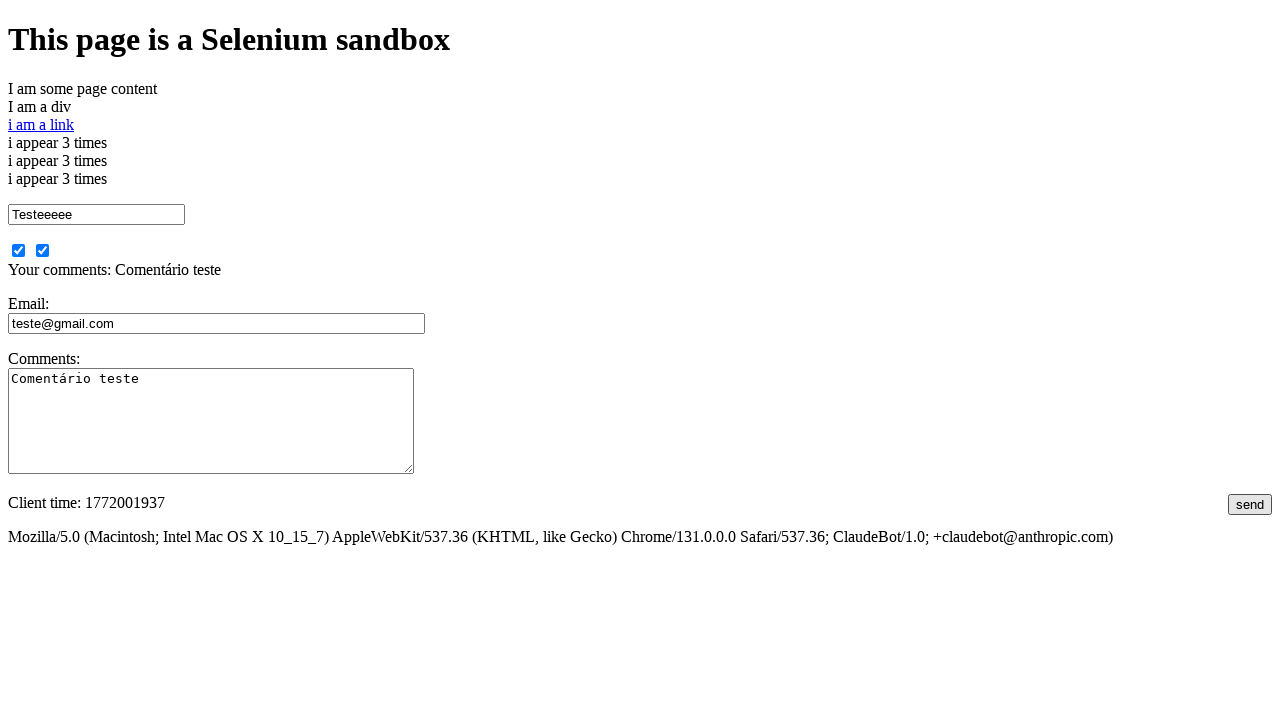